Tests various scrollbar operations including scrolling up, down, to specific positions, and to specific elements on a registration form page

Starting URL: https://demo.automationtesting.in/Register.html

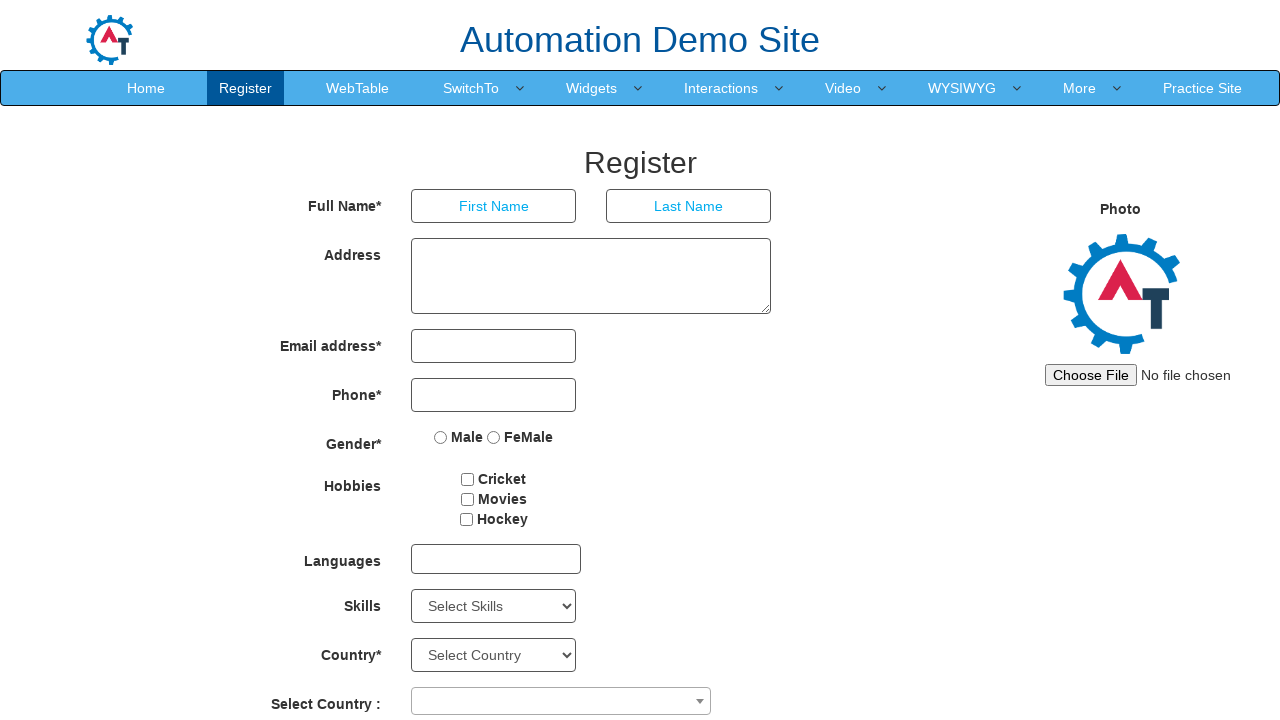

Scrolled down using PageDown key
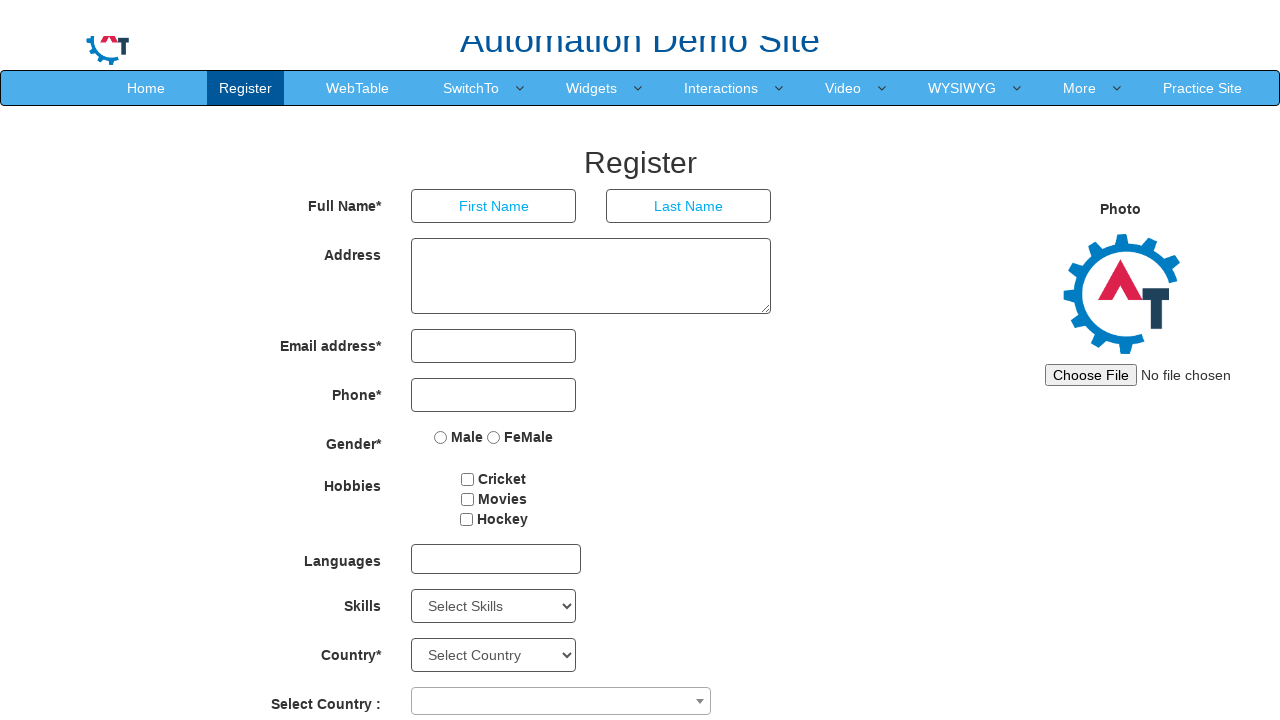

Scrolled up using PageUp key
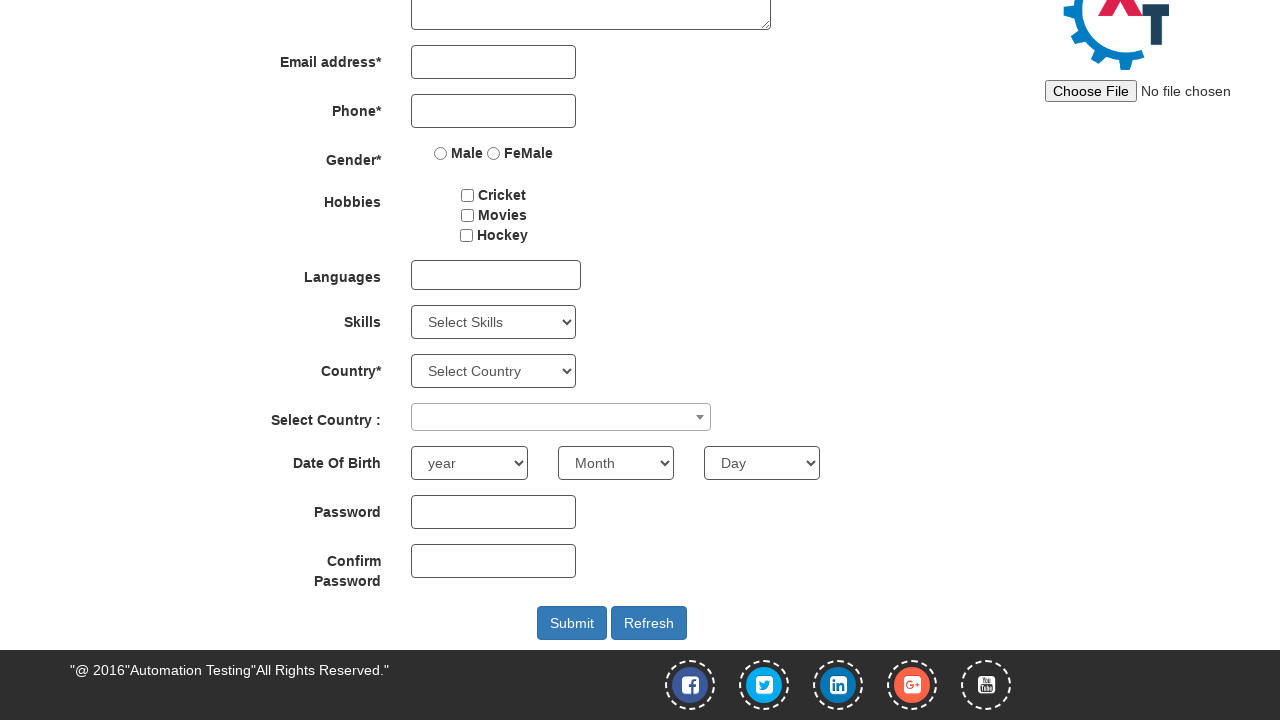

Scrolled down by 400 pixels using window.scrollBy()
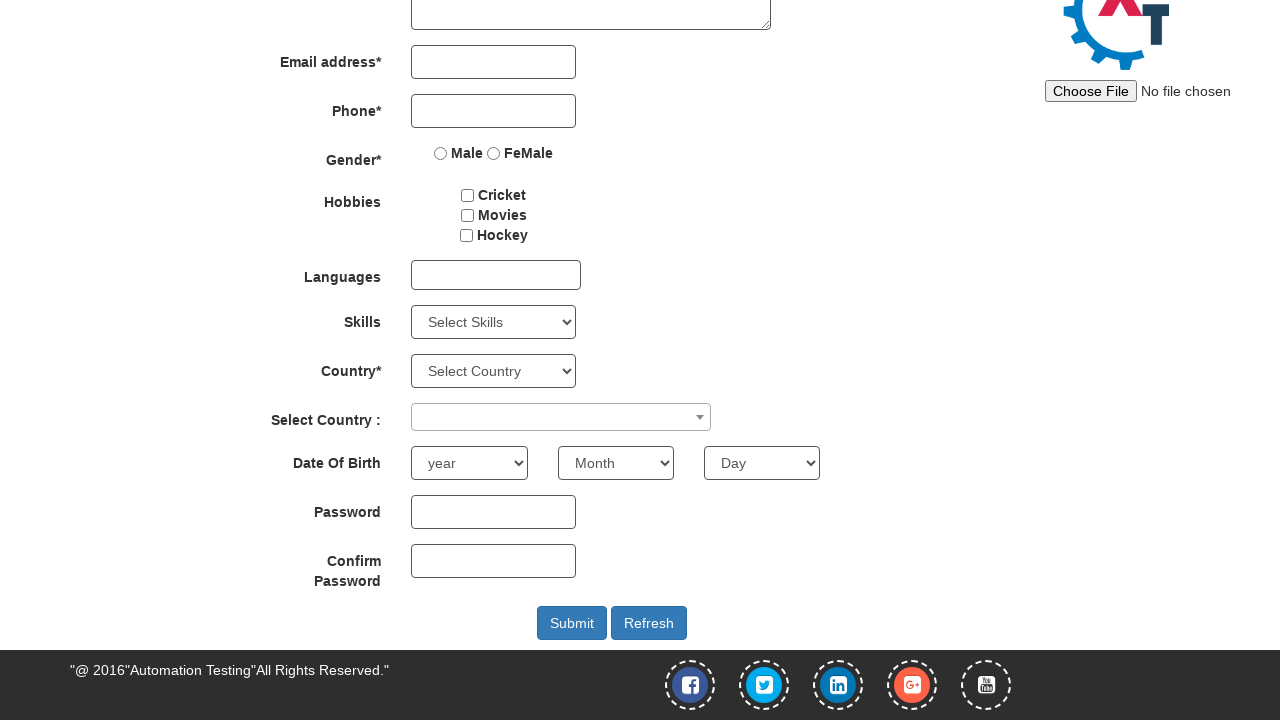

Scrolled up by 400 pixels using window.scrollBy()
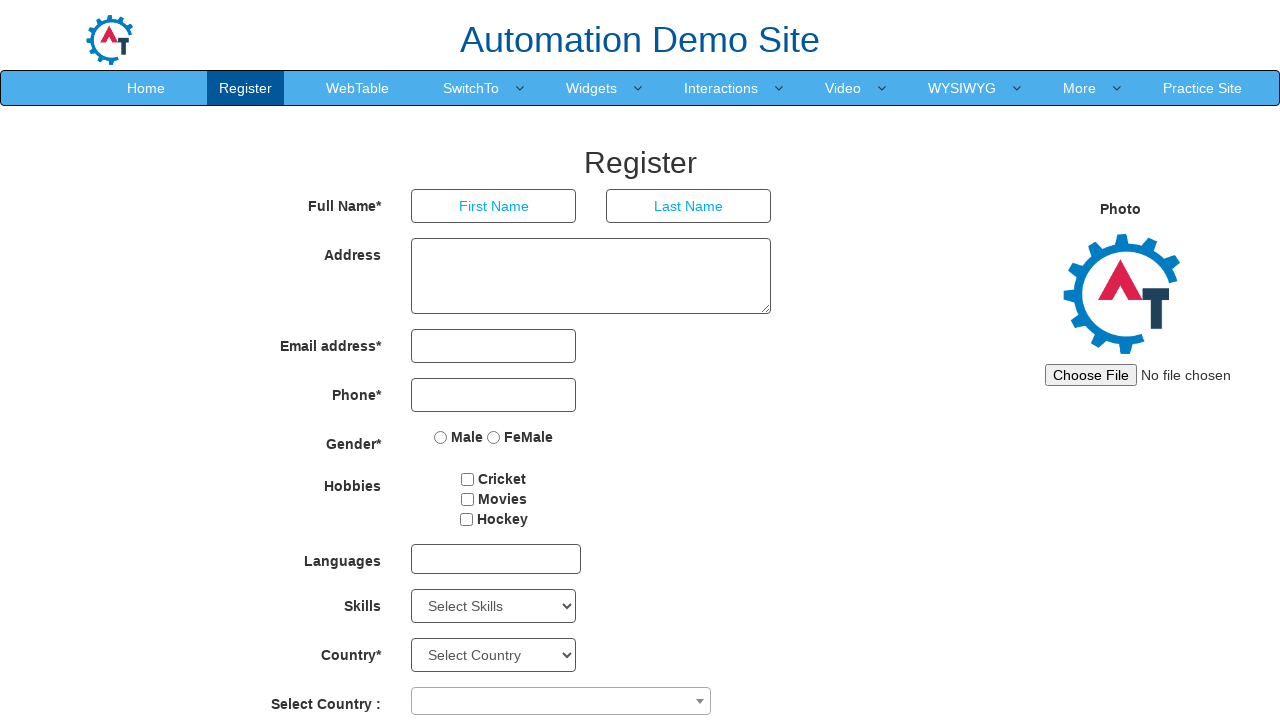

Scrolled to the bottom of the page
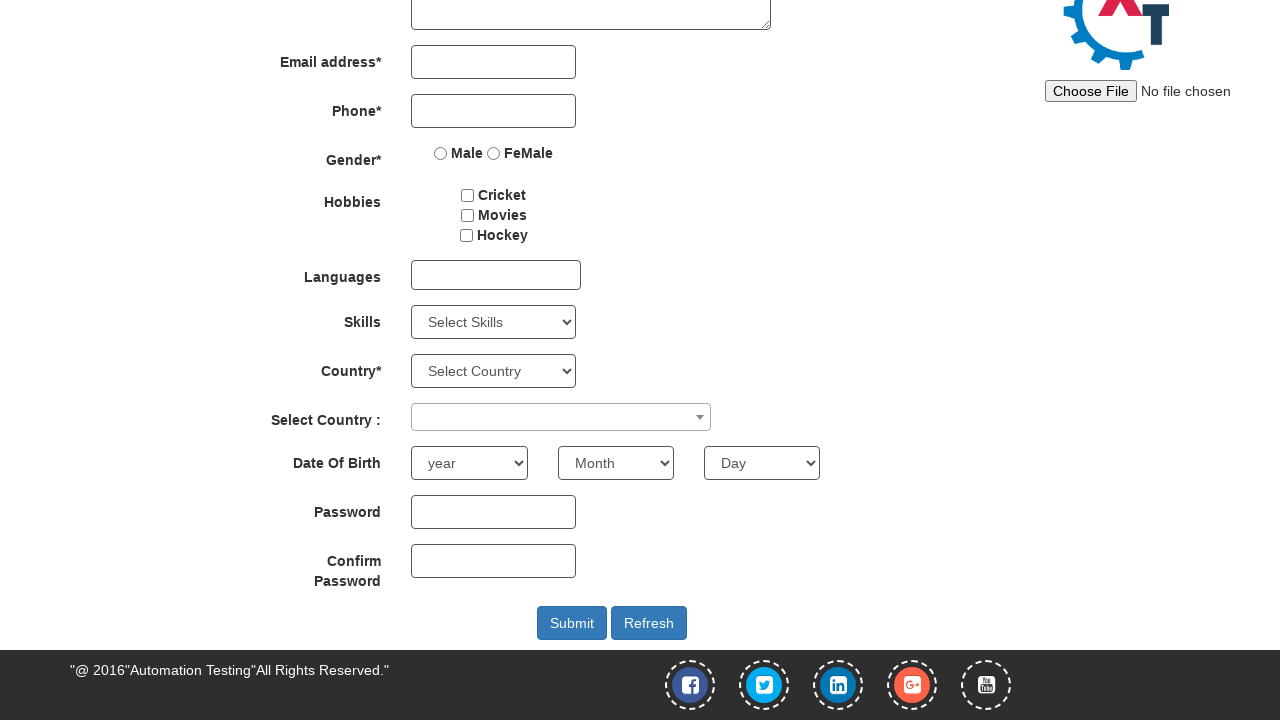

Scrolled to the top of the page
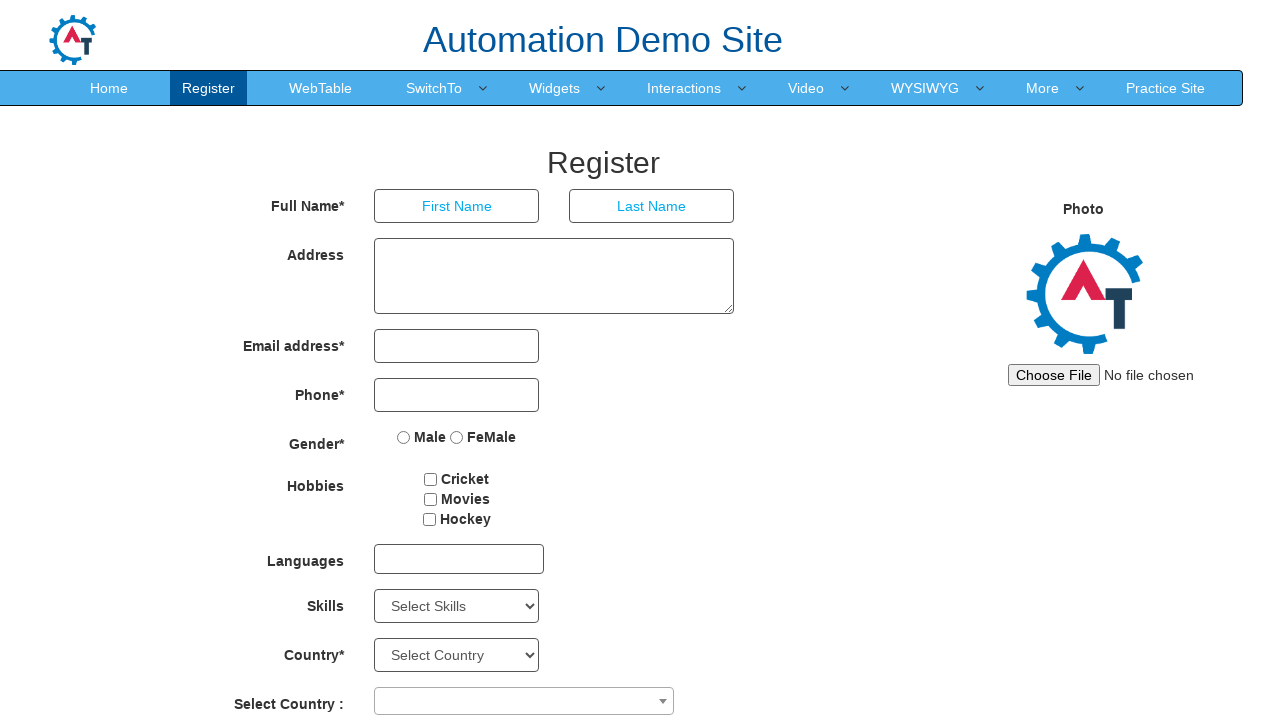

Located submit button element
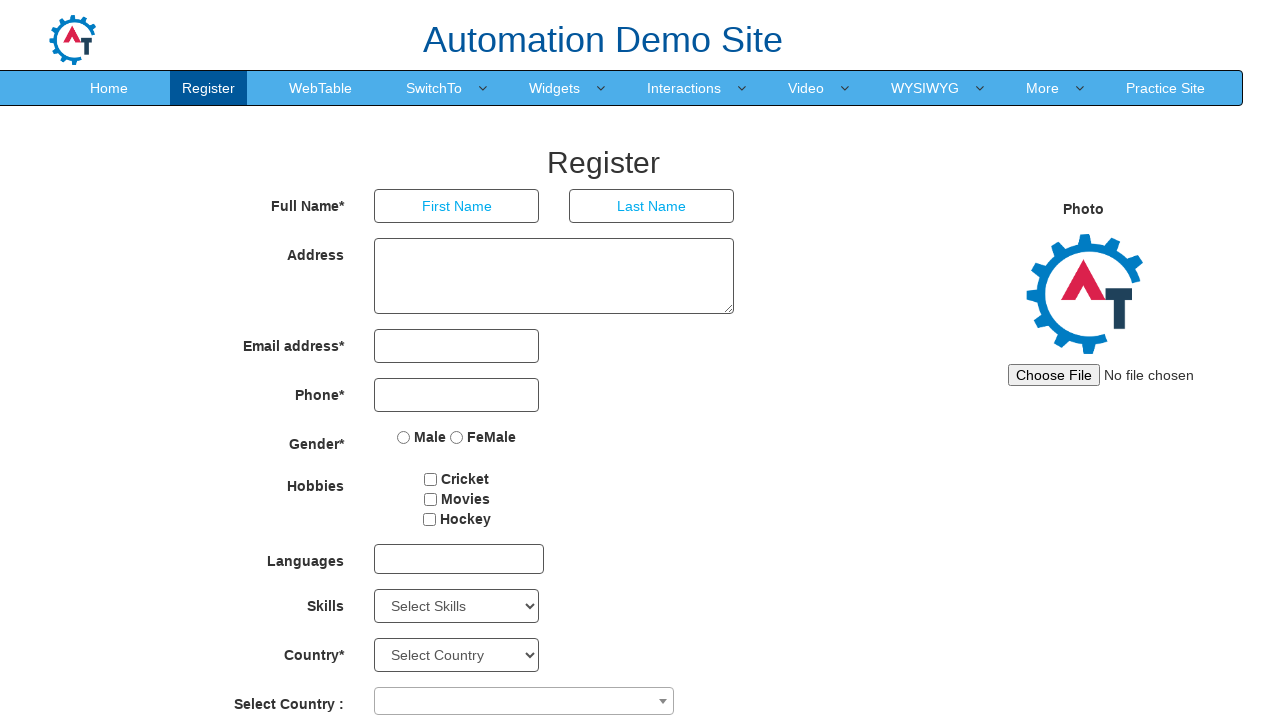

Scrolled to submit button element into view
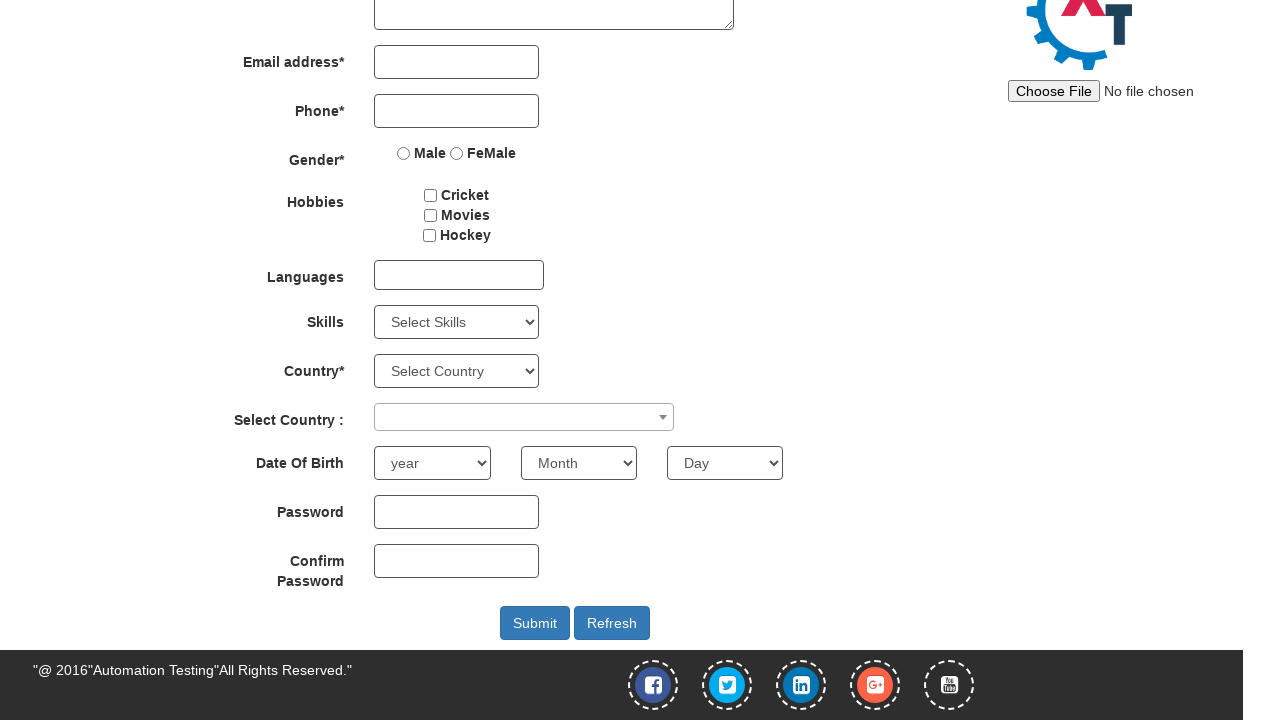

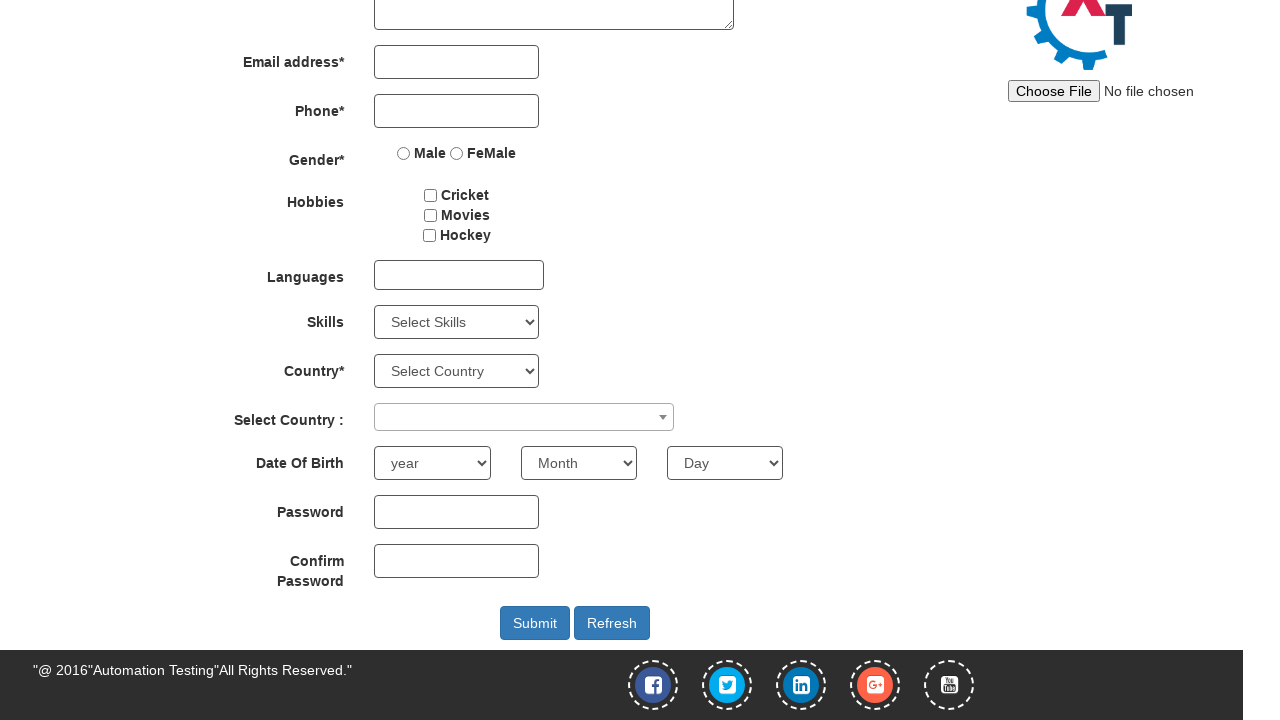